Navigates to nopCommerce demo store and demonstrates findElements() method returning zero elements when no matching elements are found

Starting URL: https://demo.nopcommerce.com/

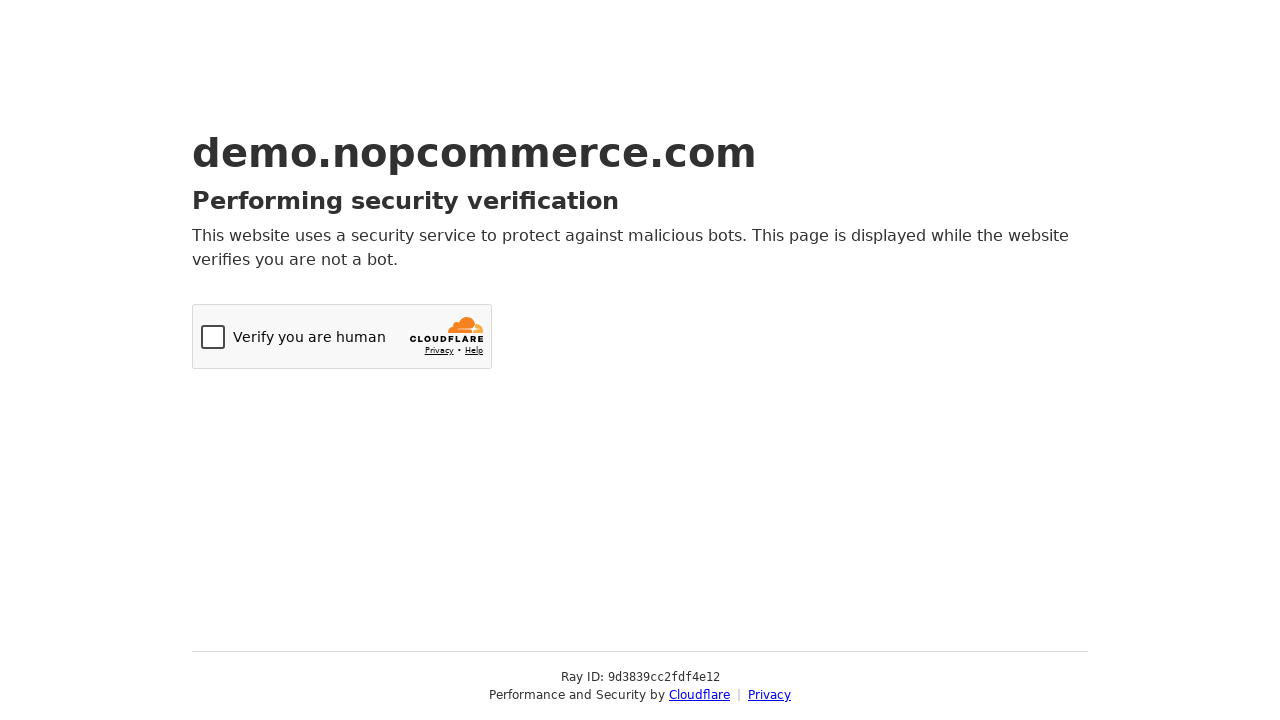

Navigated to nopCommerce demo store home page
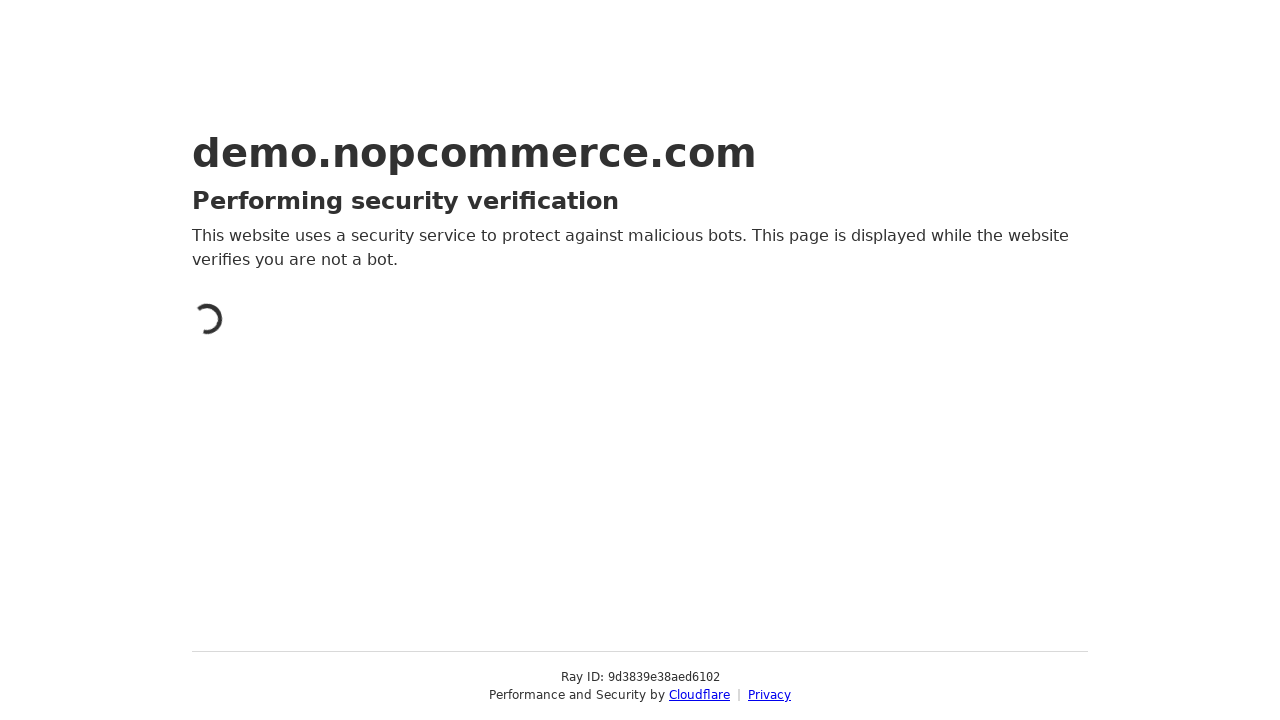

Executed findElements() with XPath for non-existent Electronics images
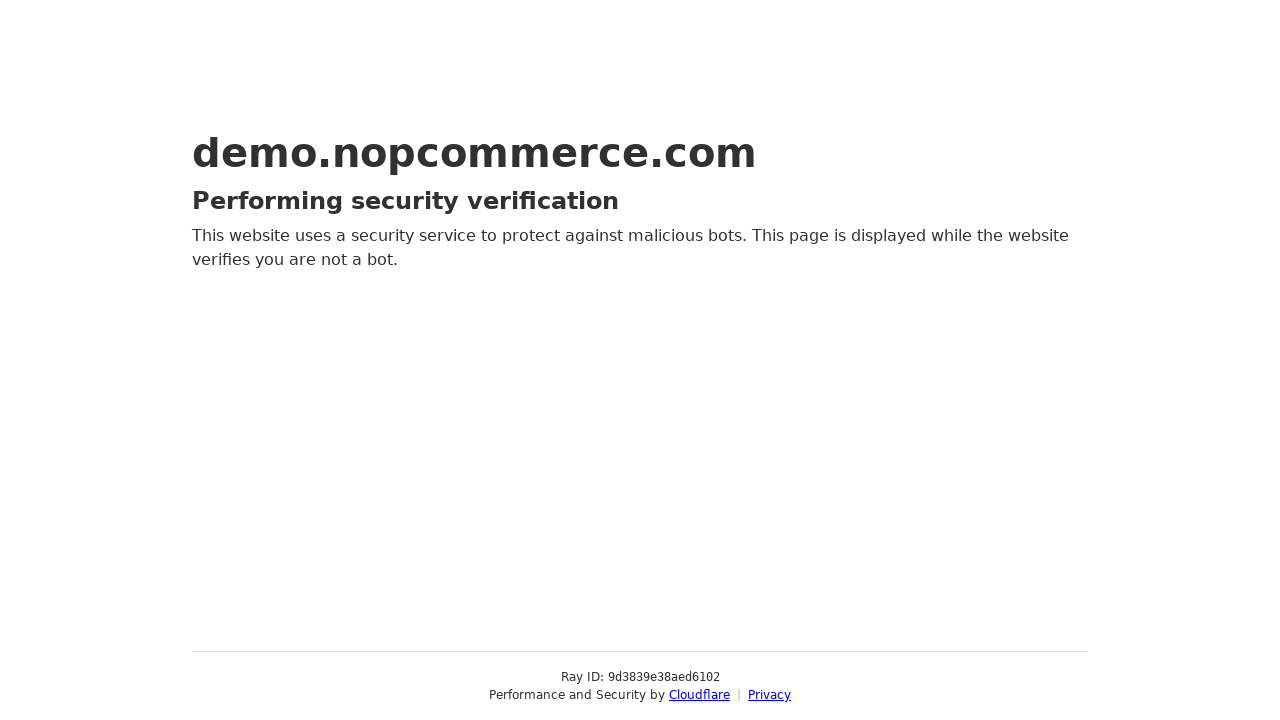

Verified findElements() returned zero elements (count: 0)
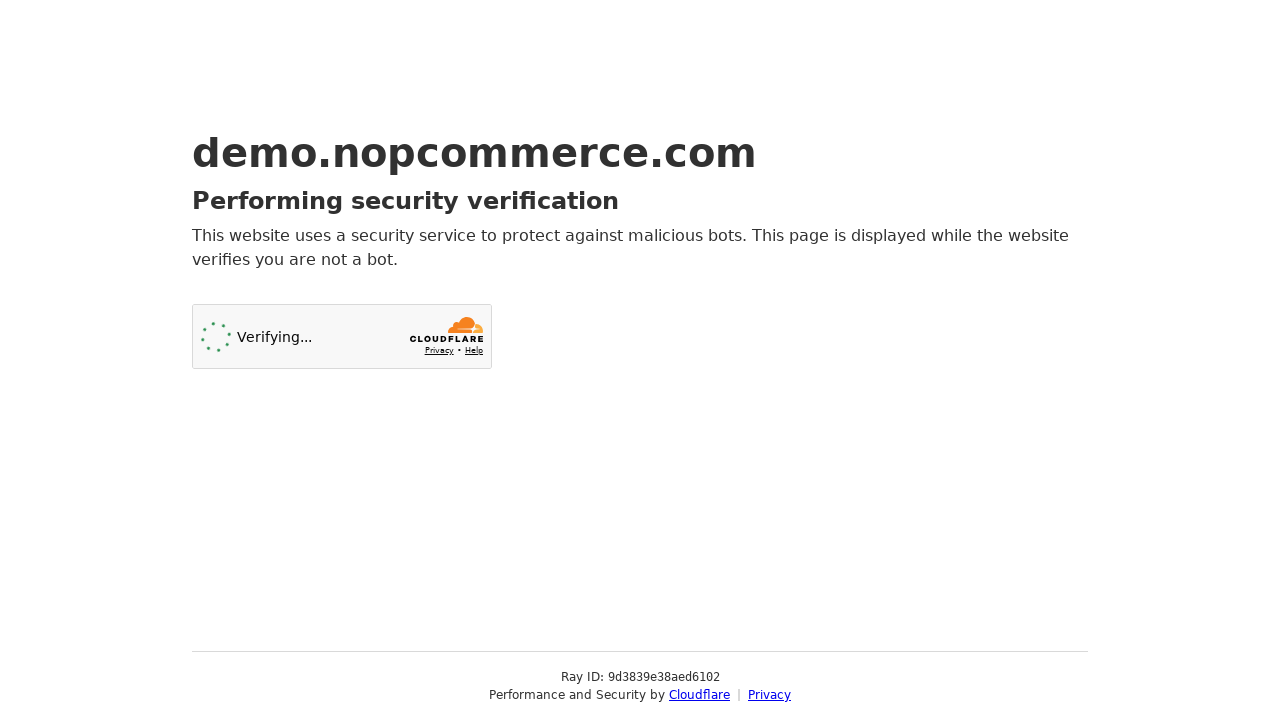

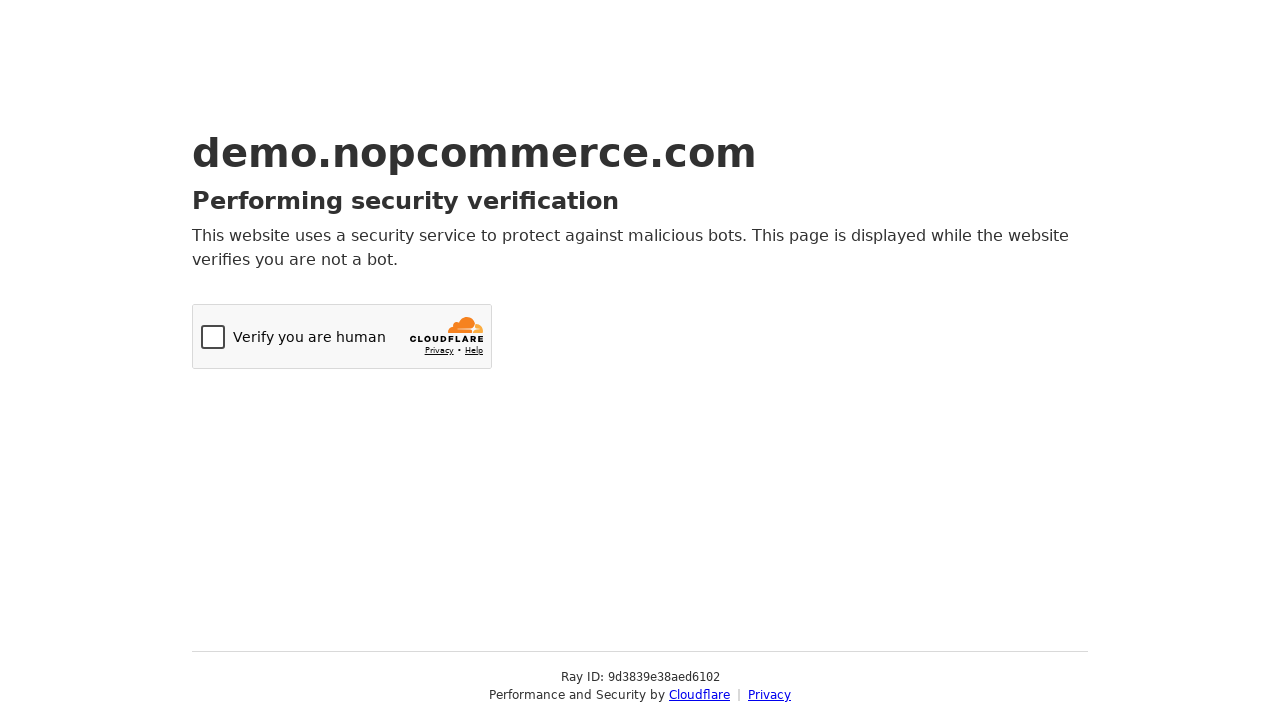